Navigates to Actimind website and scrolls down to the section containing "How We Create Exceptional" text to verify the element is visible.

Starting URL: https://www.actimind.com/

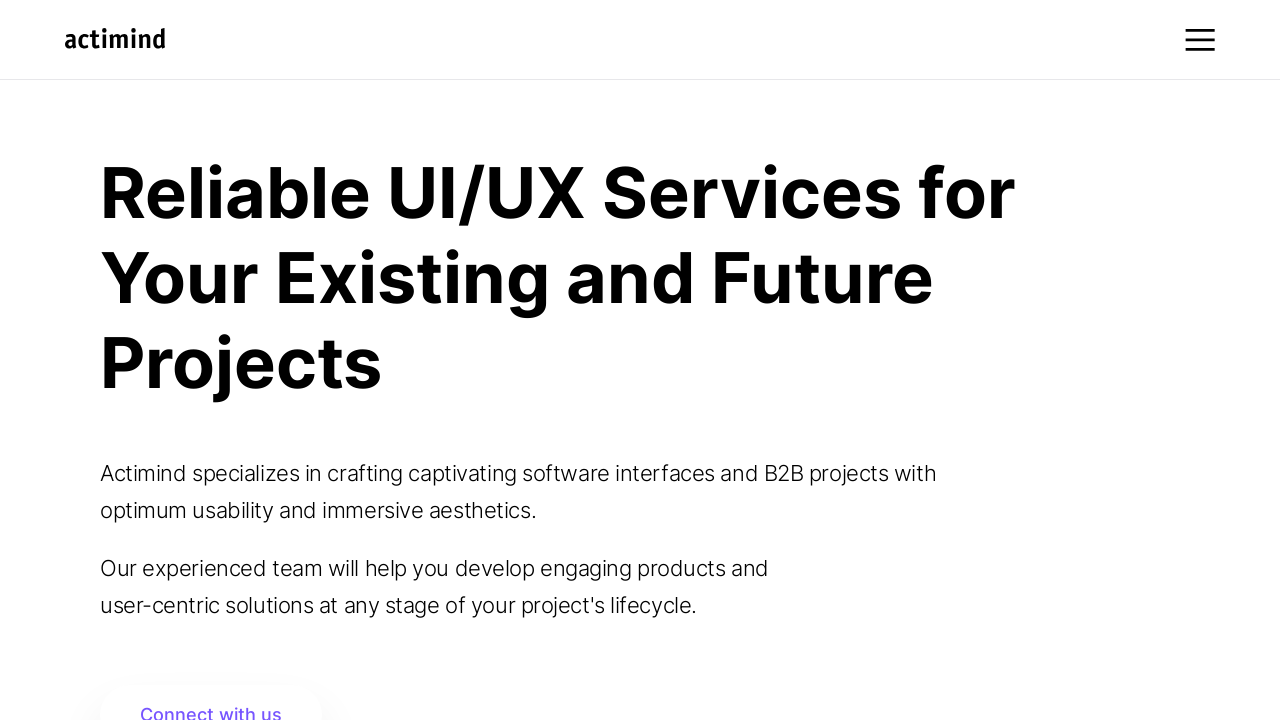

Page loaded - domcontentloaded state reached
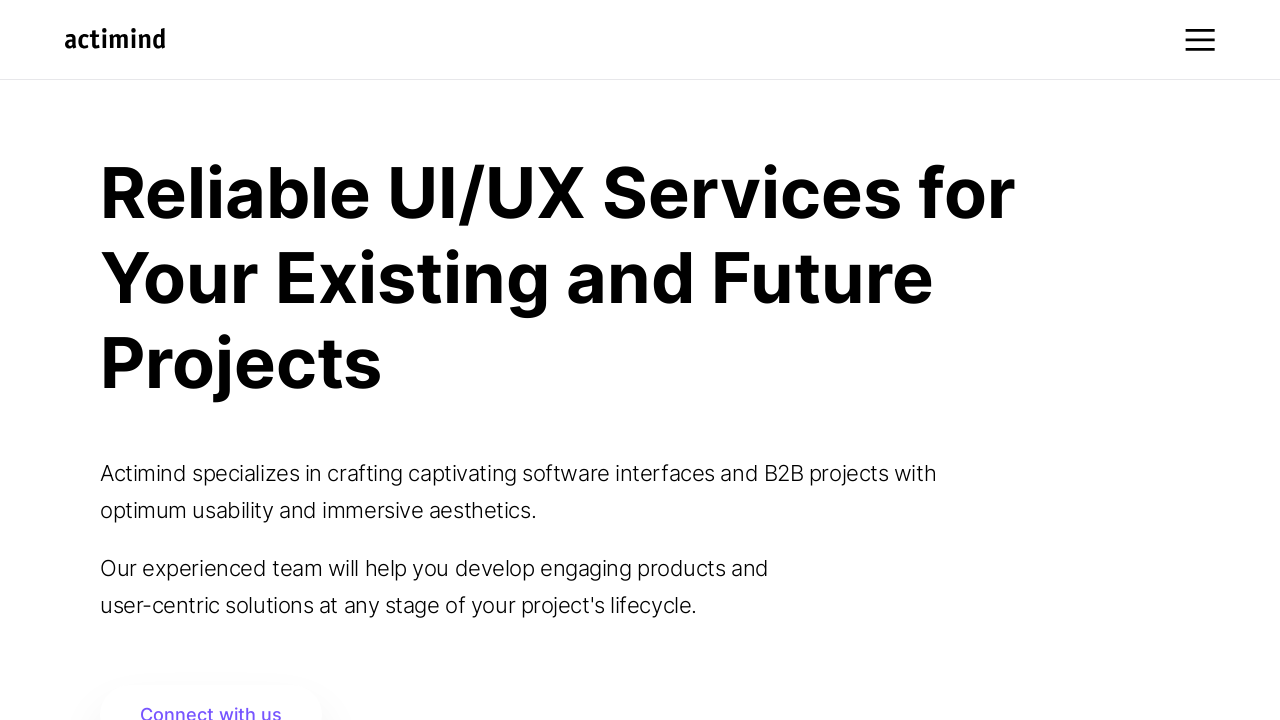

Located element containing 'How We Create Exceptional' text
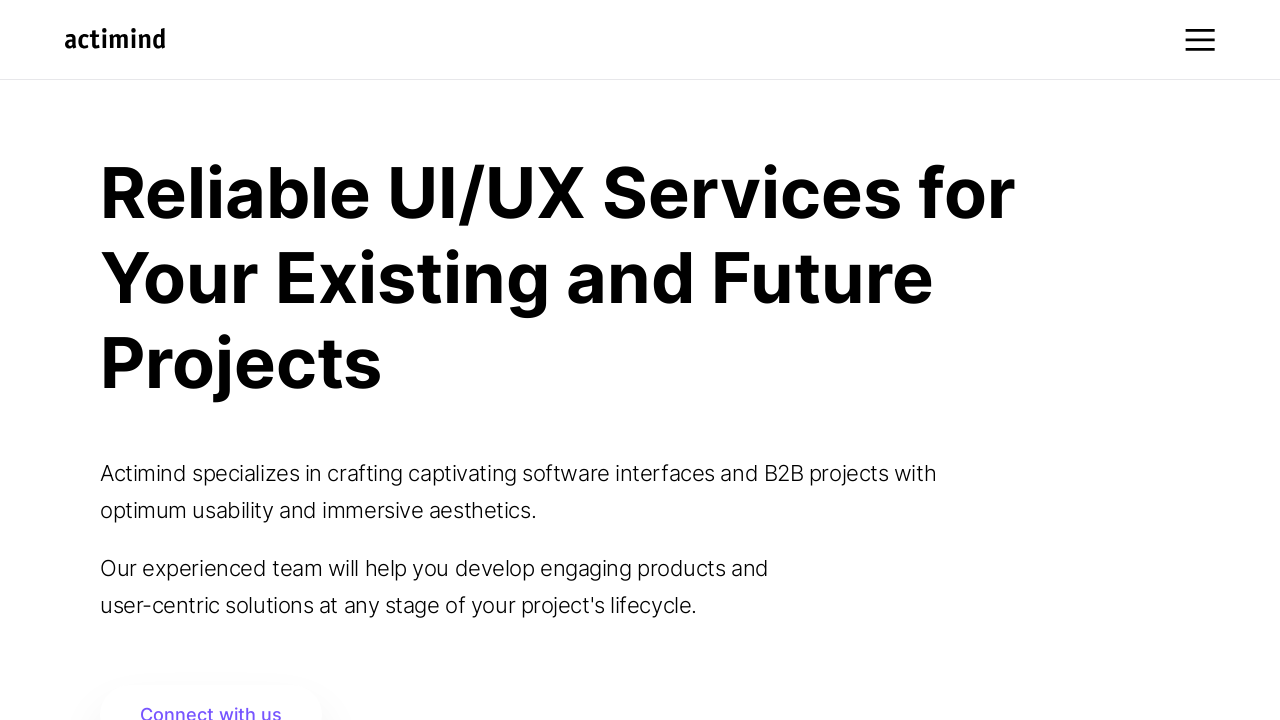

Scrolled to element containing 'How We Create Exceptional'
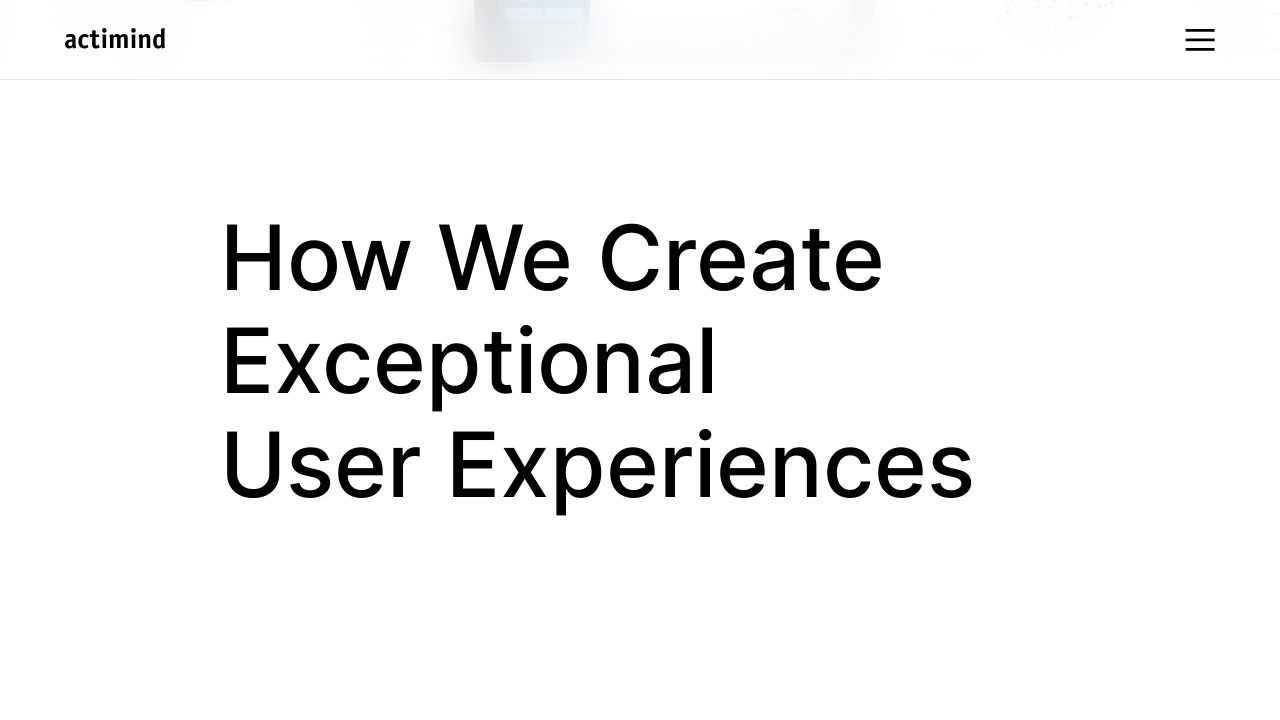

Verified element is visible after scrolling
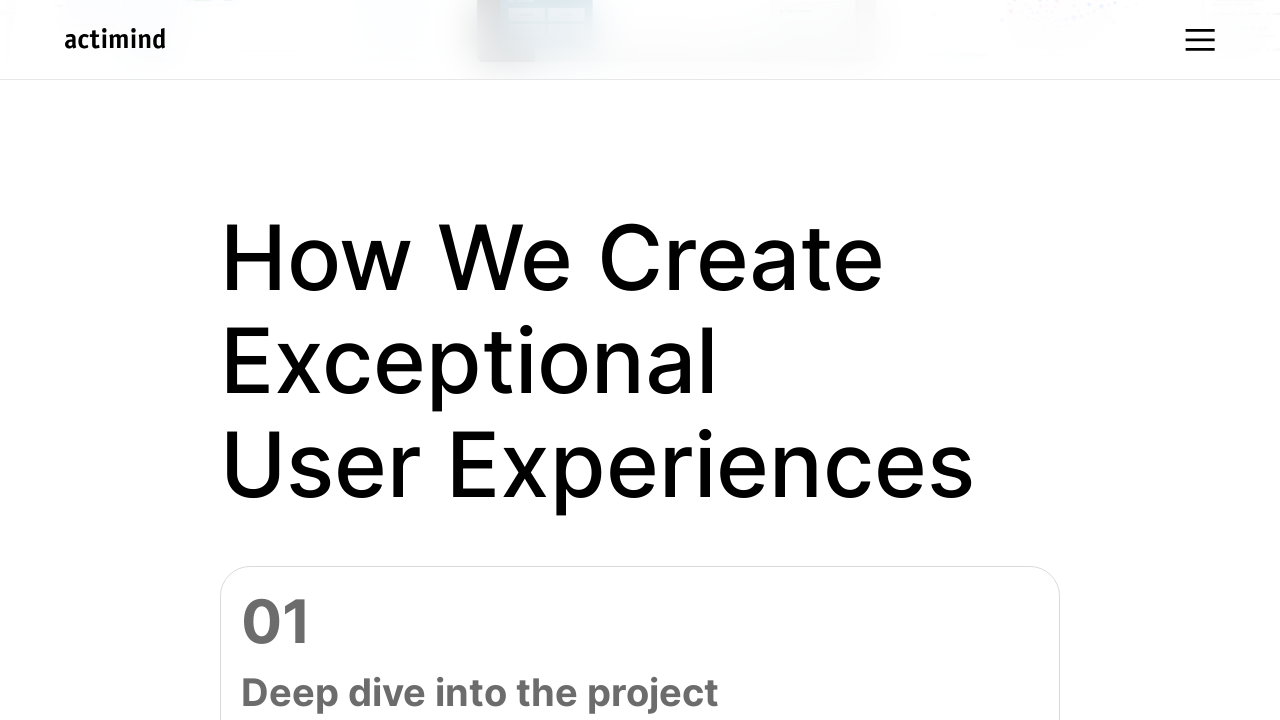

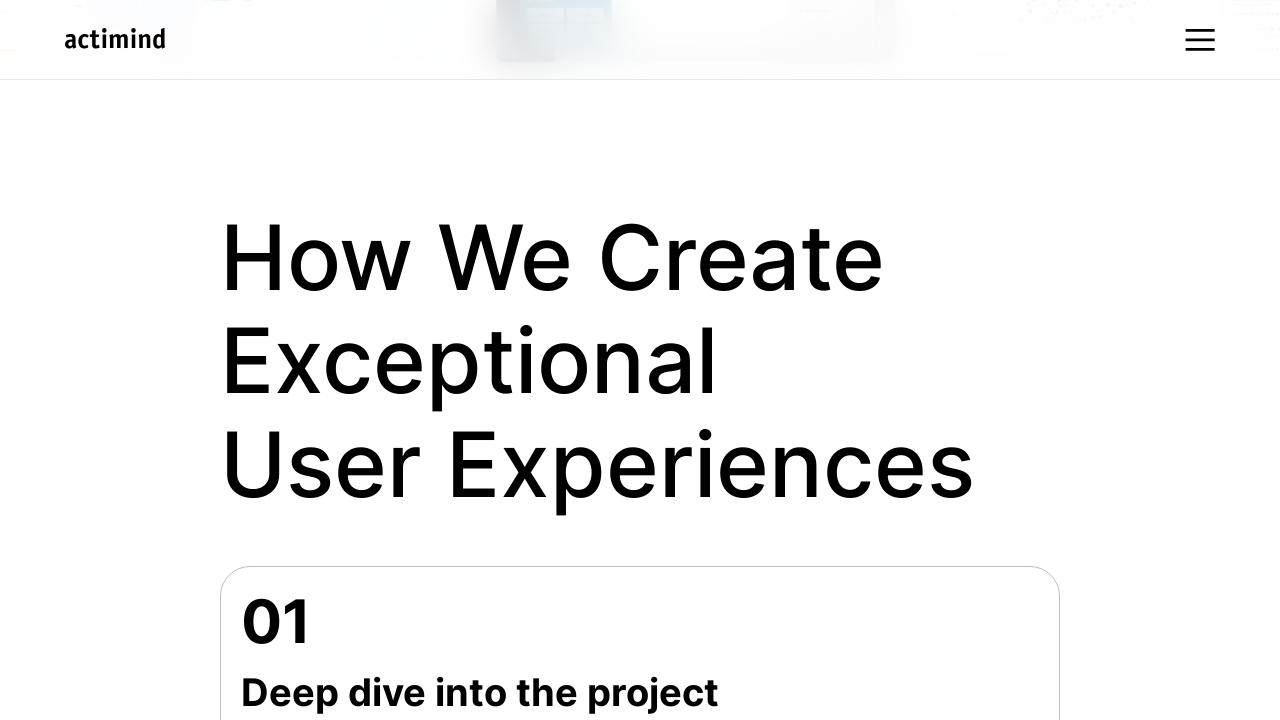